Tests ticking a checkbox by clicking the first checkbox on the page and verifying it becomes selected

Starting URL: https://the-internet.herokuapp.com/checkboxes

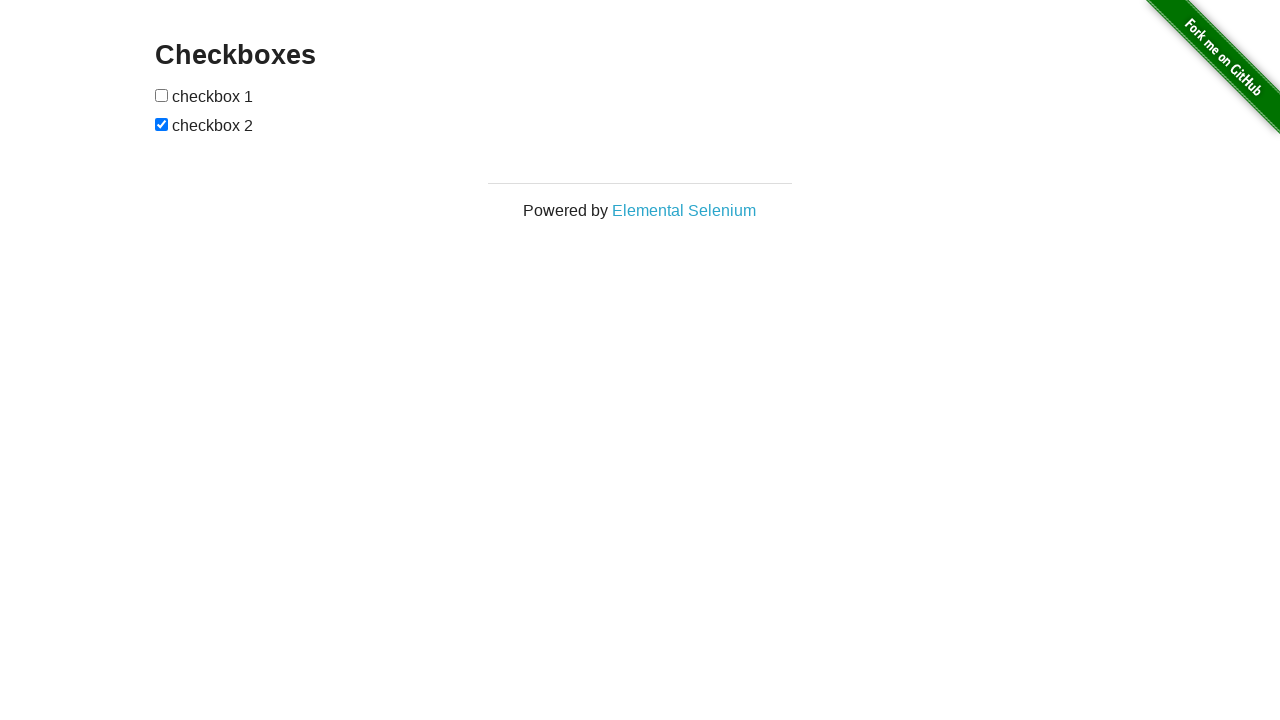

Waited for 'Checkboxes' header to load
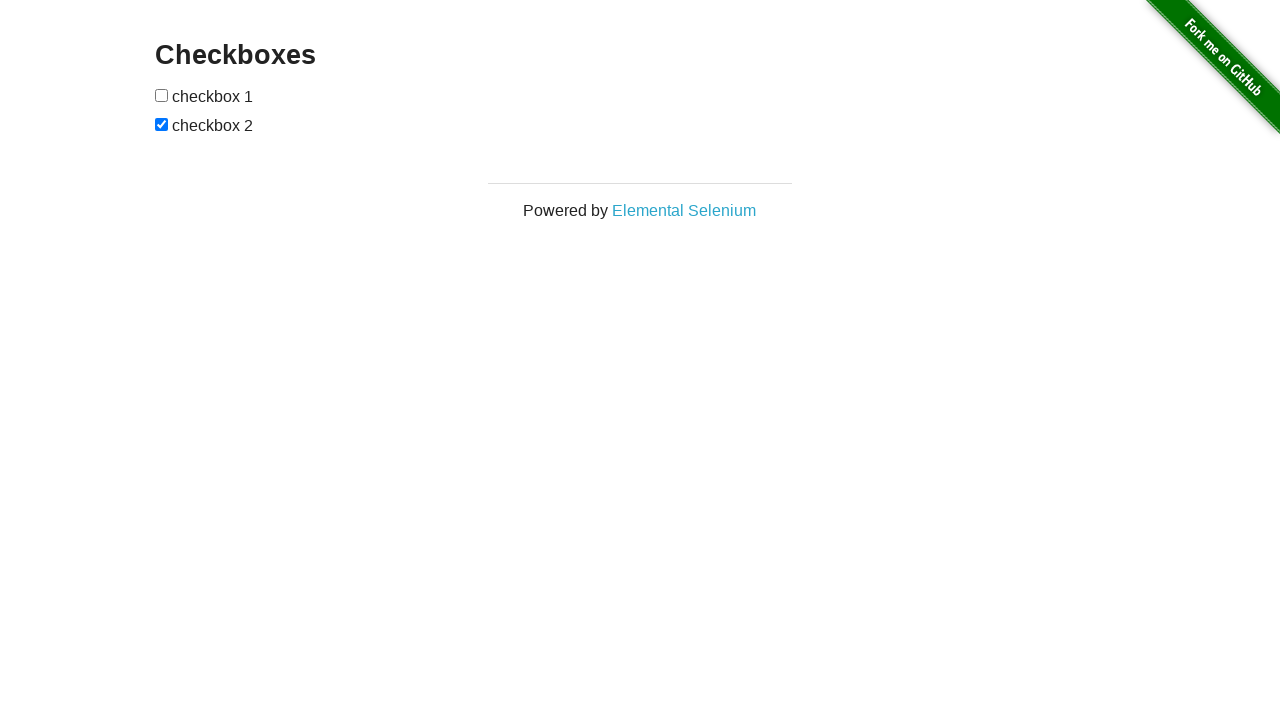

Clicked the first checkbox at (162, 95) on #checkboxes input:first-child
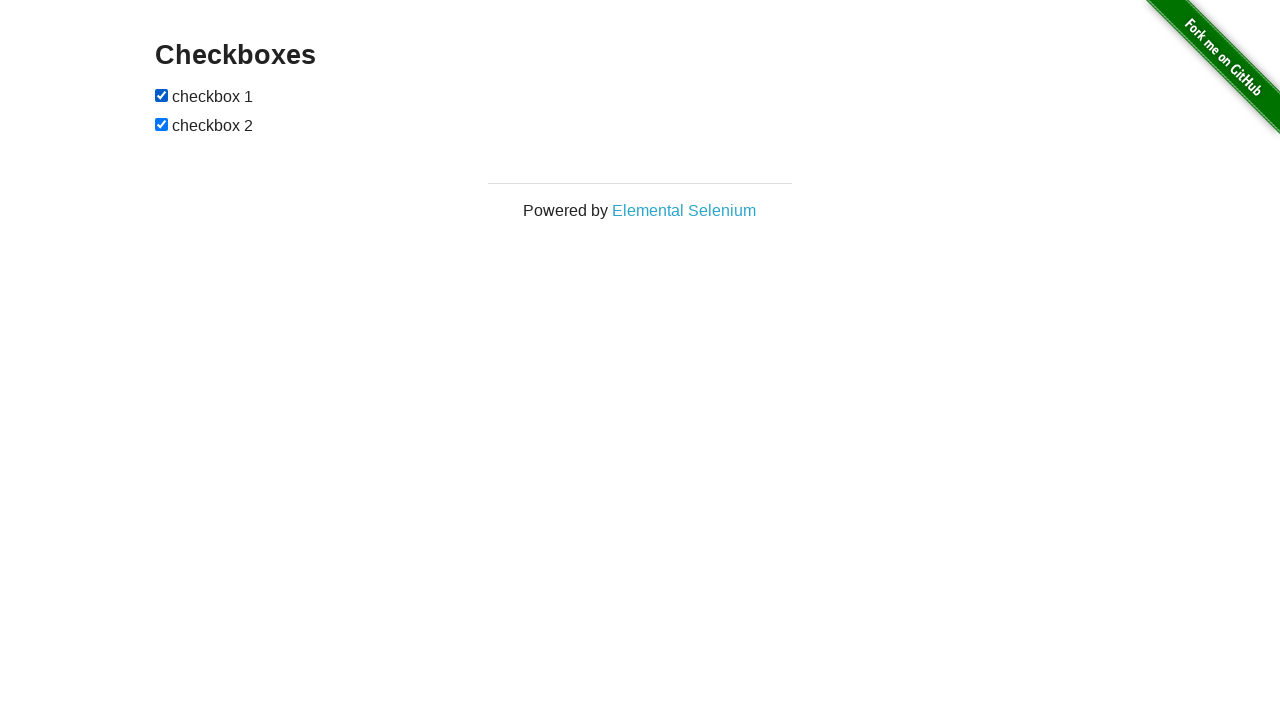

Verified that the first checkbox is now selected
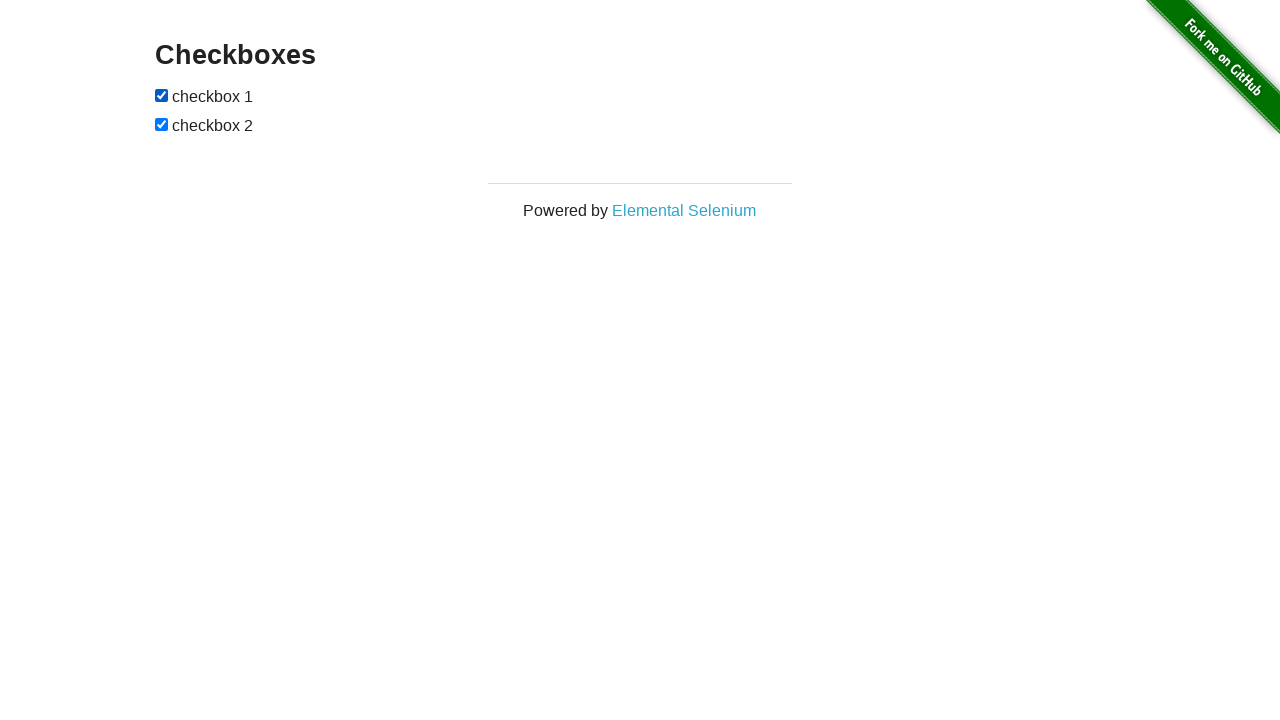

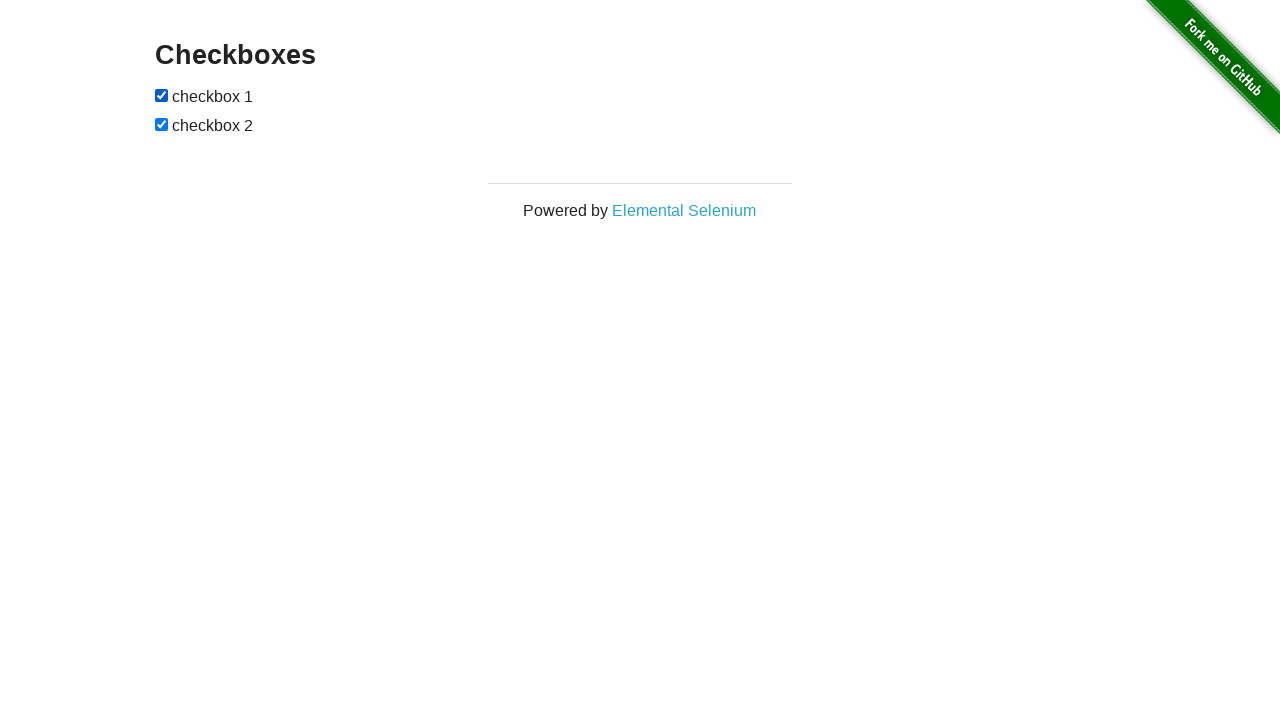